Tests form field manipulation by disabling/enabling fields and setting values via JavaScript

Starting URL: http://only-testing-blog.blogspot.in/2013/11/new-test.html

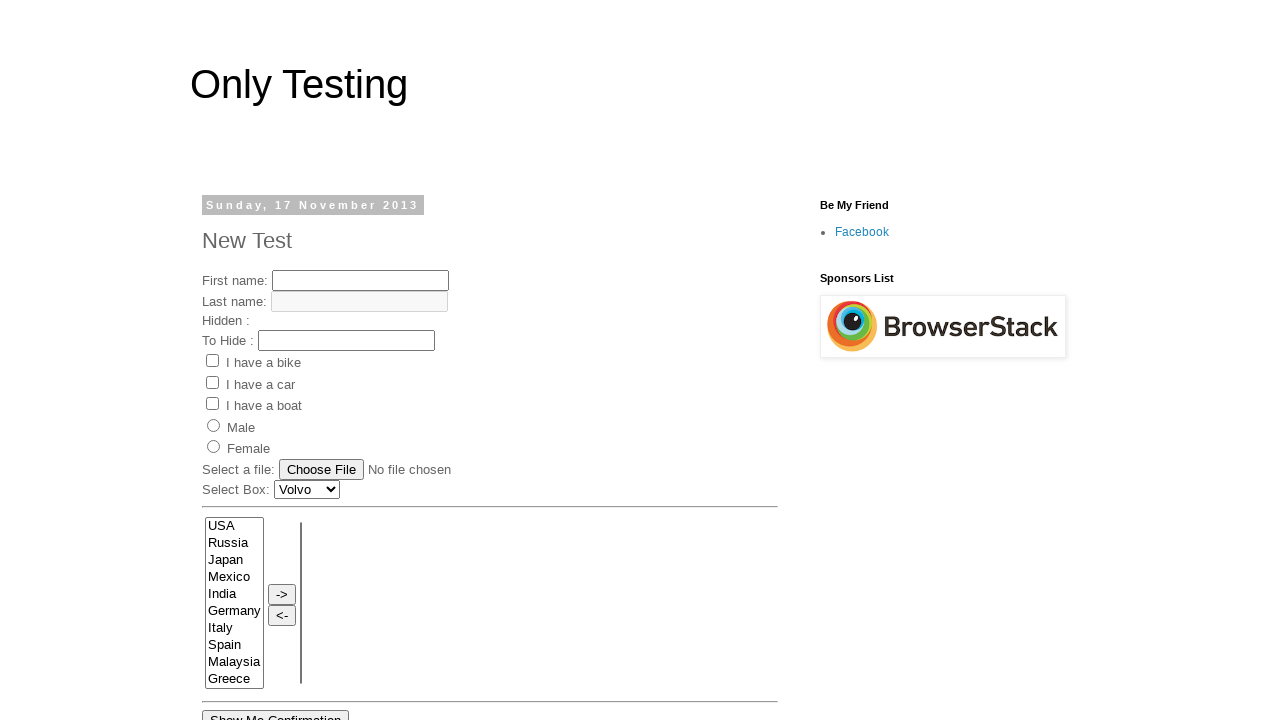

Disabled first name field and enabled/filled last name field with 'sun' via JavaScript
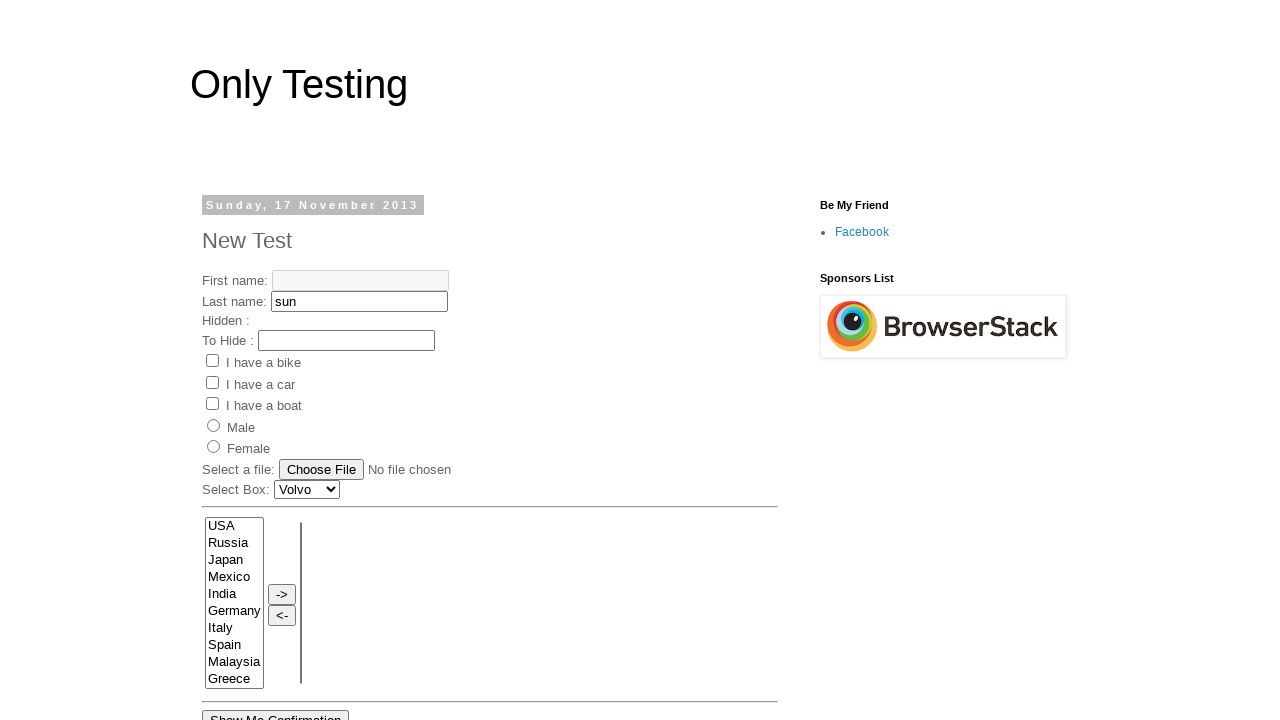

Retrieved last name field value for verification
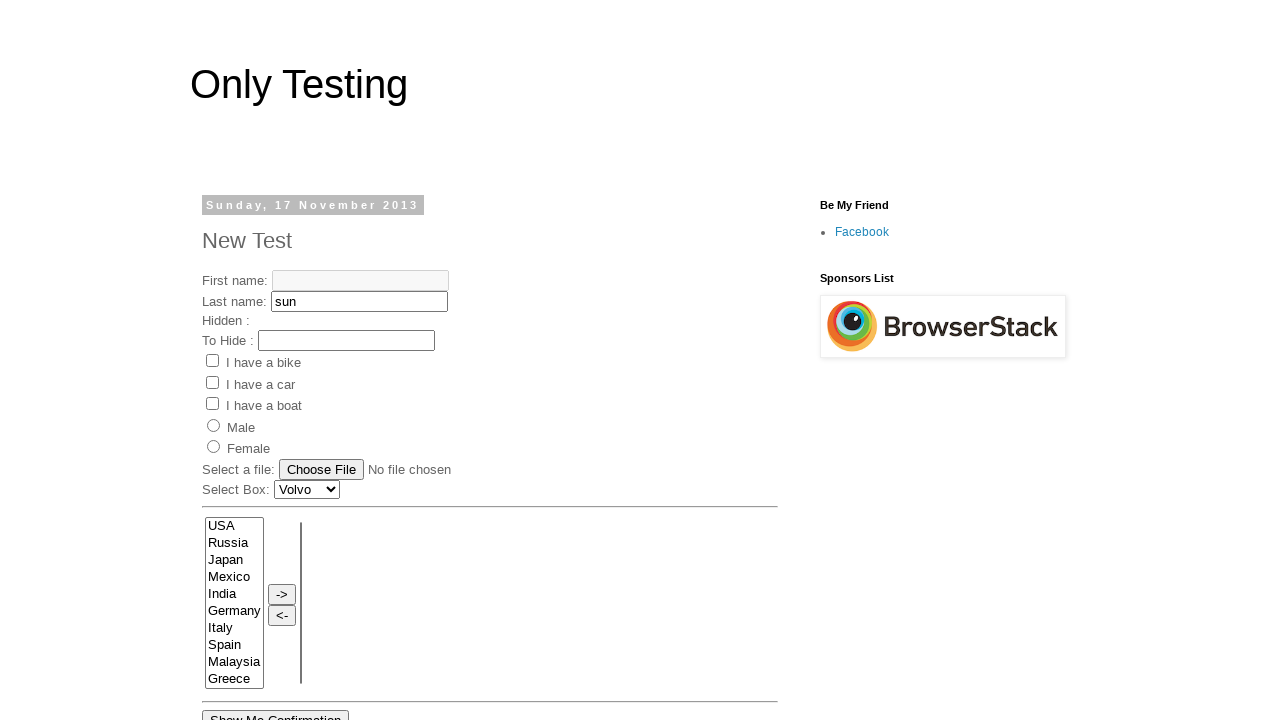

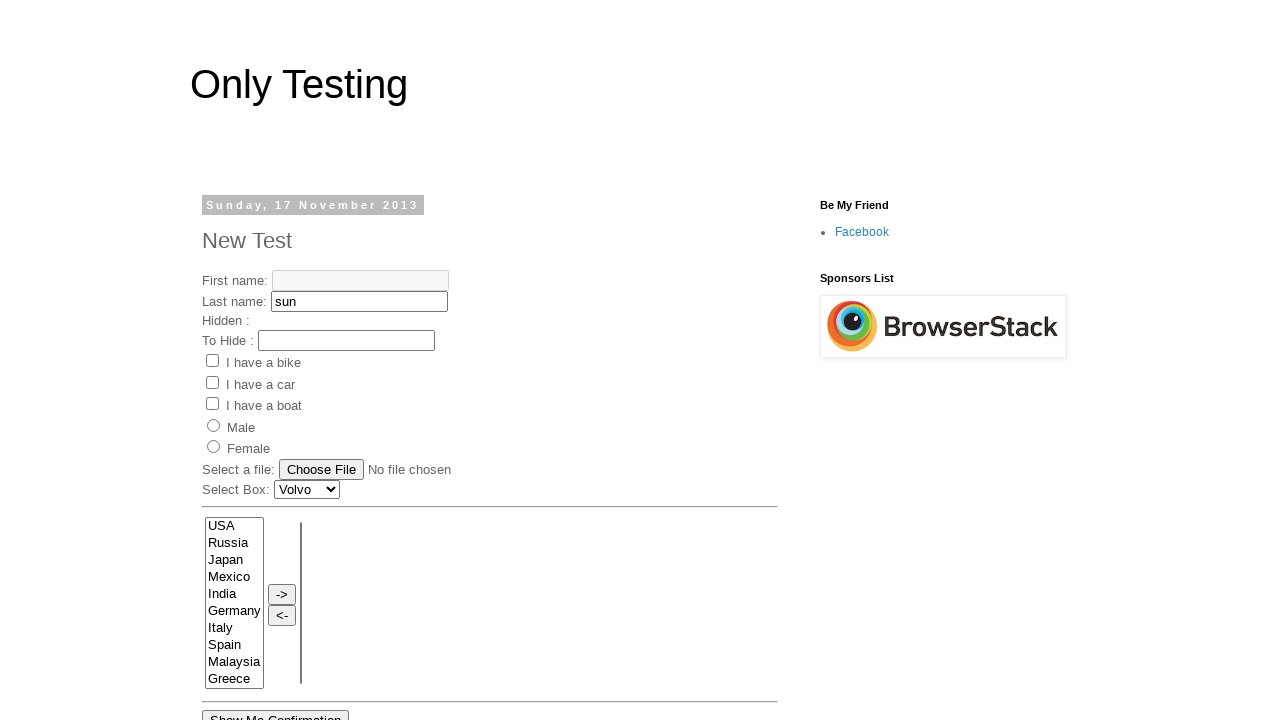